Tests dynamic controls page by clicking Remove/Add buttons for checkbox and Enable/Disable for text input

Starting URL: https://the-internet.herokuapp.com/

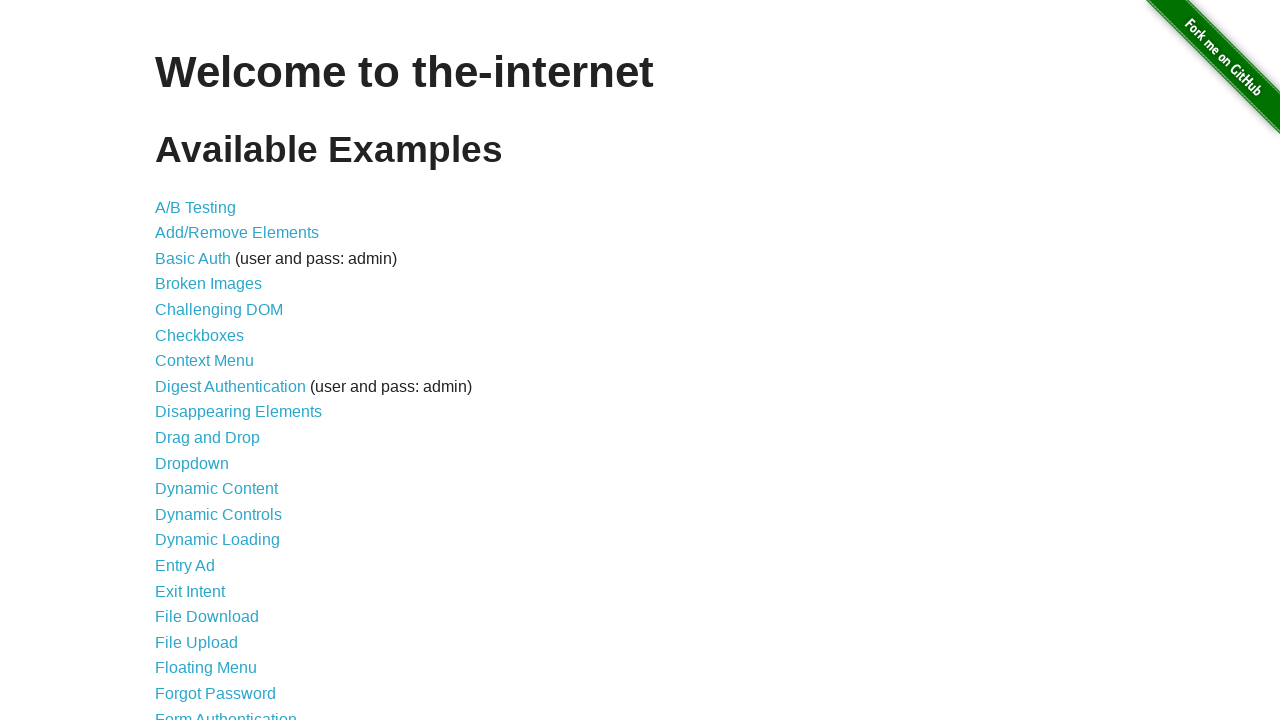

Clicked on Dynamic Controls link at (218, 514) on xpath=//*[contains(text(), 'Dynamic Controls')]
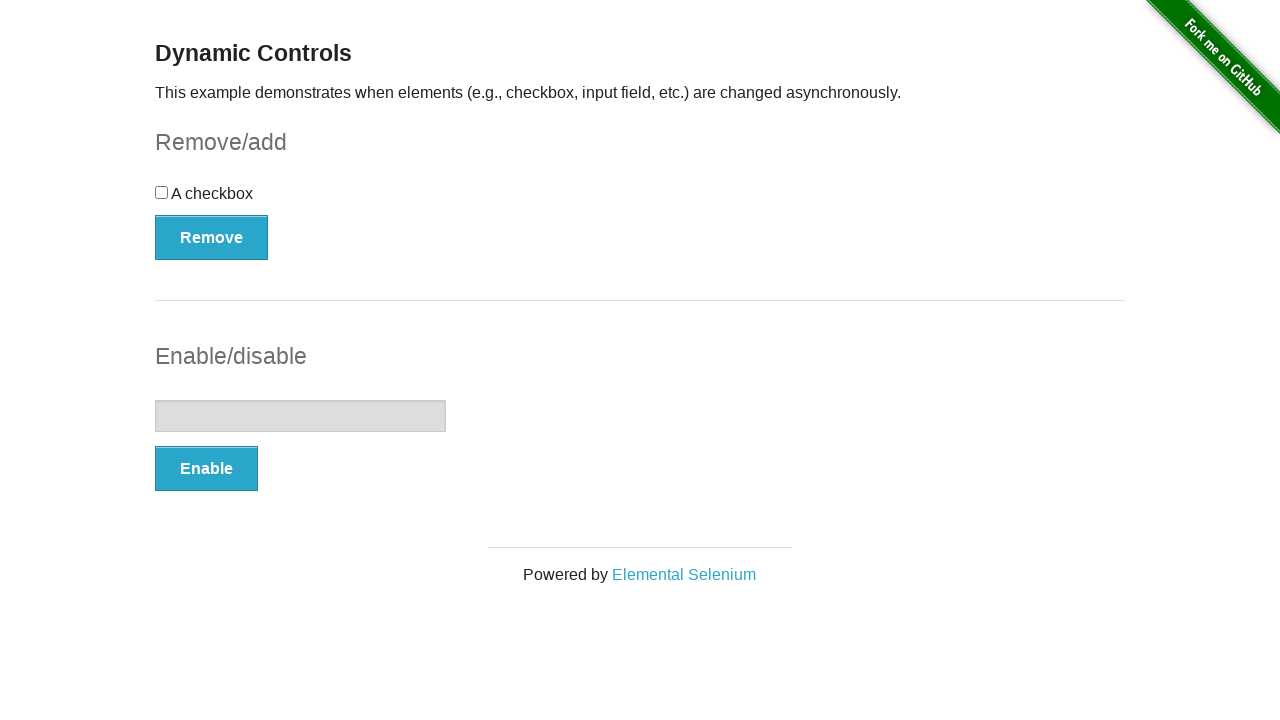

Waited for Remove/Add checkbox button to load
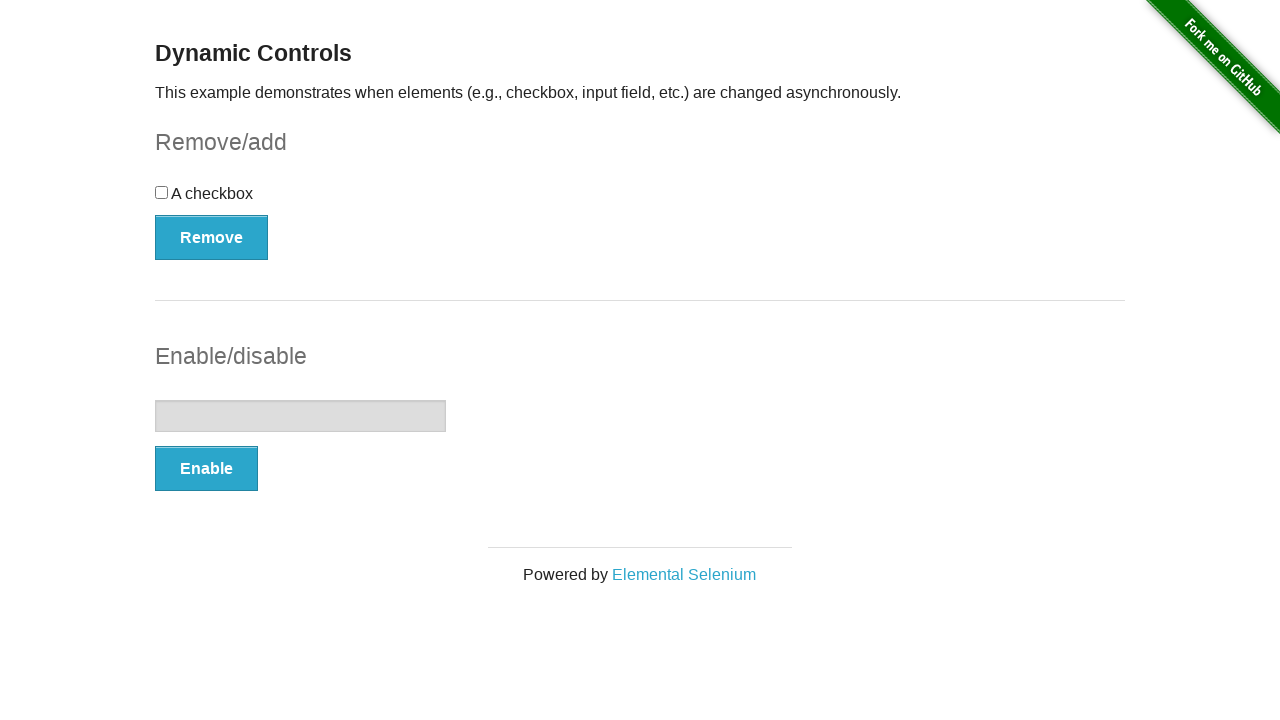

Clicked checkbox to select it at (162, 192) on input[type="checkbox"]
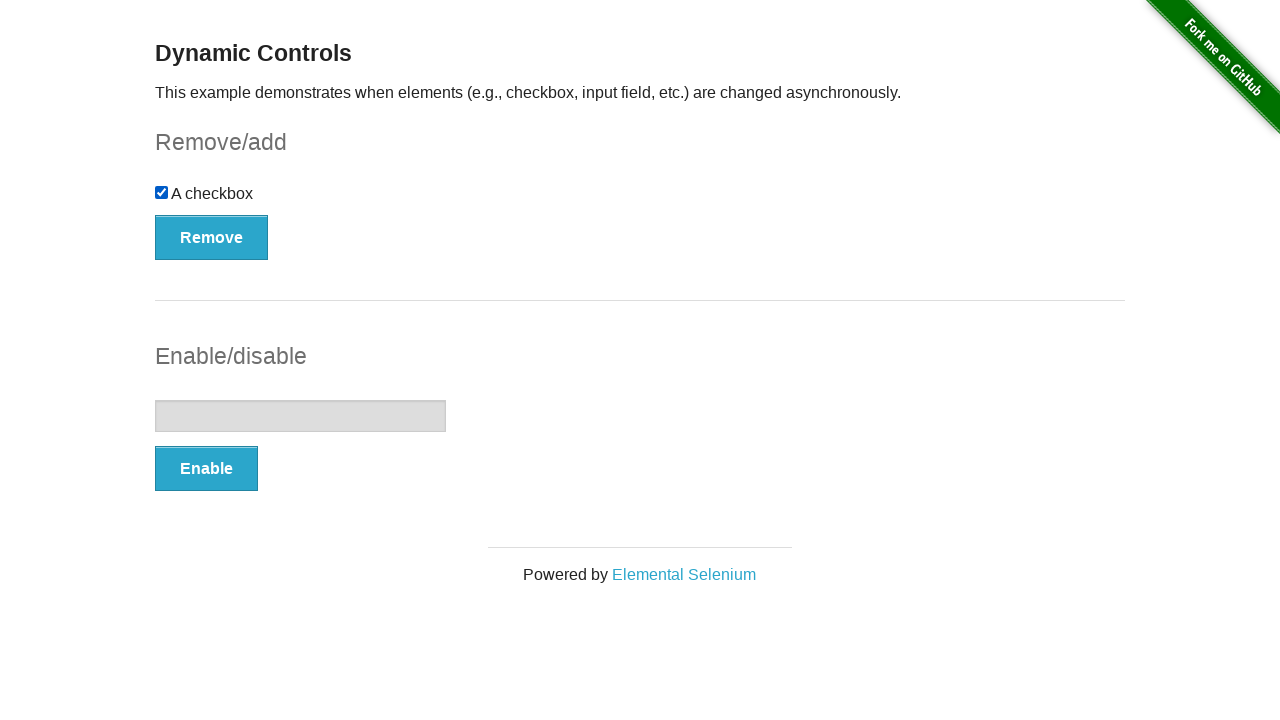

Clicked Remove button to remove checkbox at (212, 237) on xpath=//*[@onclick='swapCheckbox()']
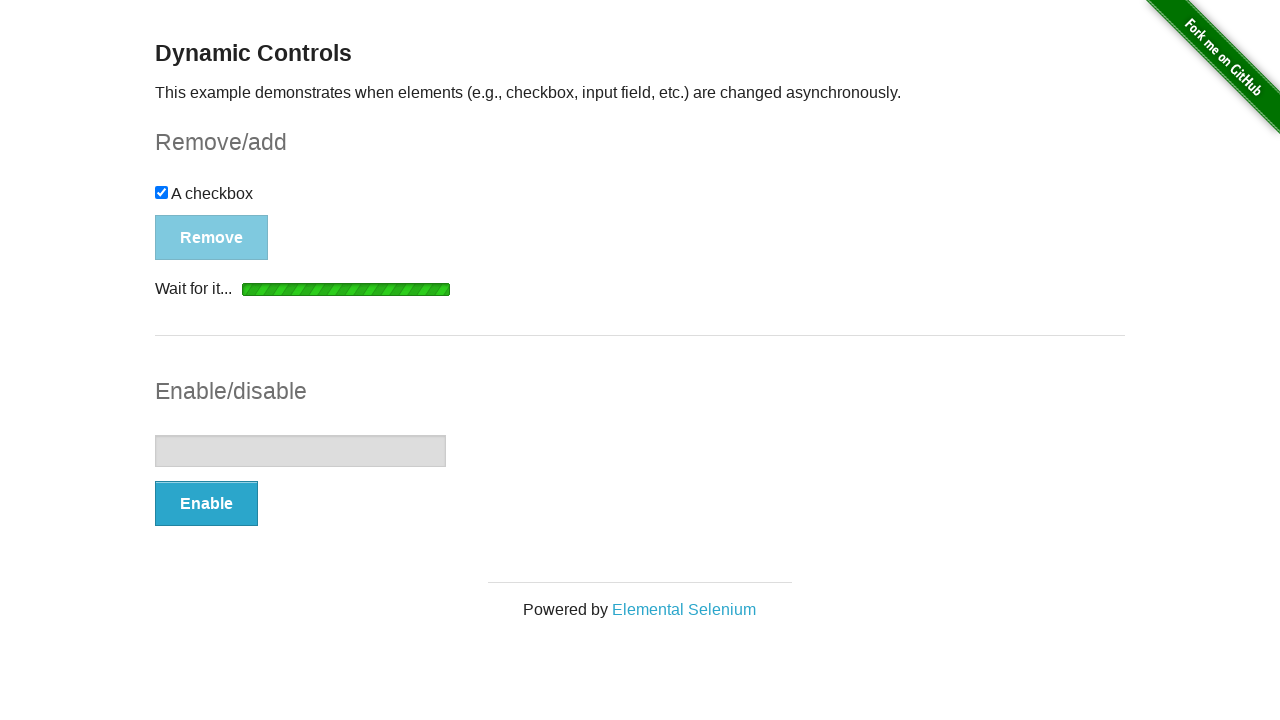

Waited for loading to complete after removing checkbox
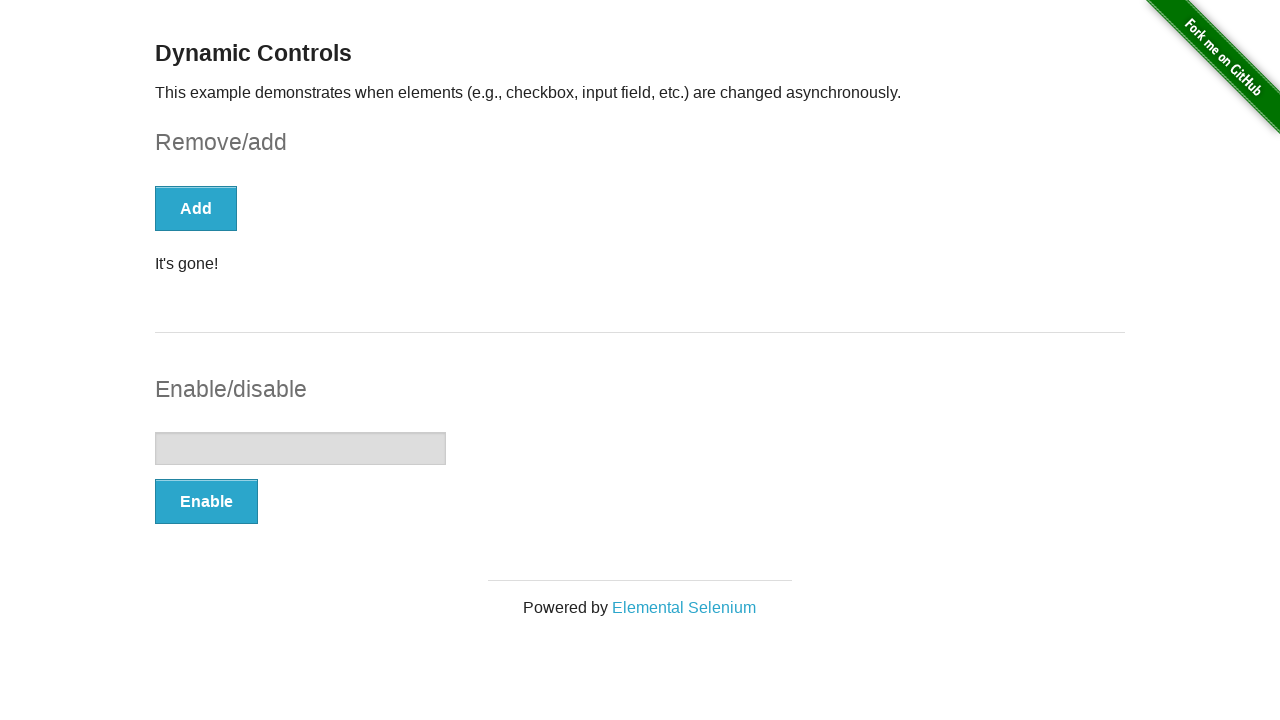

Clicked Enable button to enable text input at (206, 501) on xpath=//*[@onclick='swapInput()']
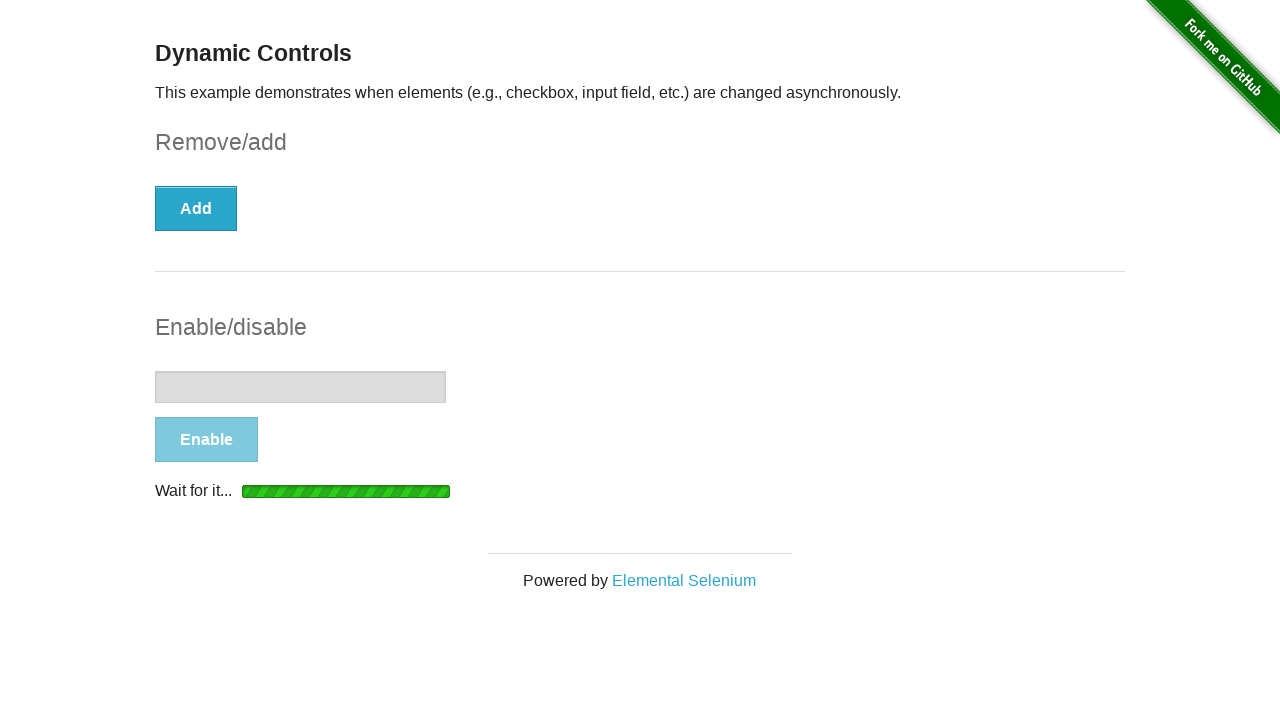

Waited for loading to complete after enabling text input
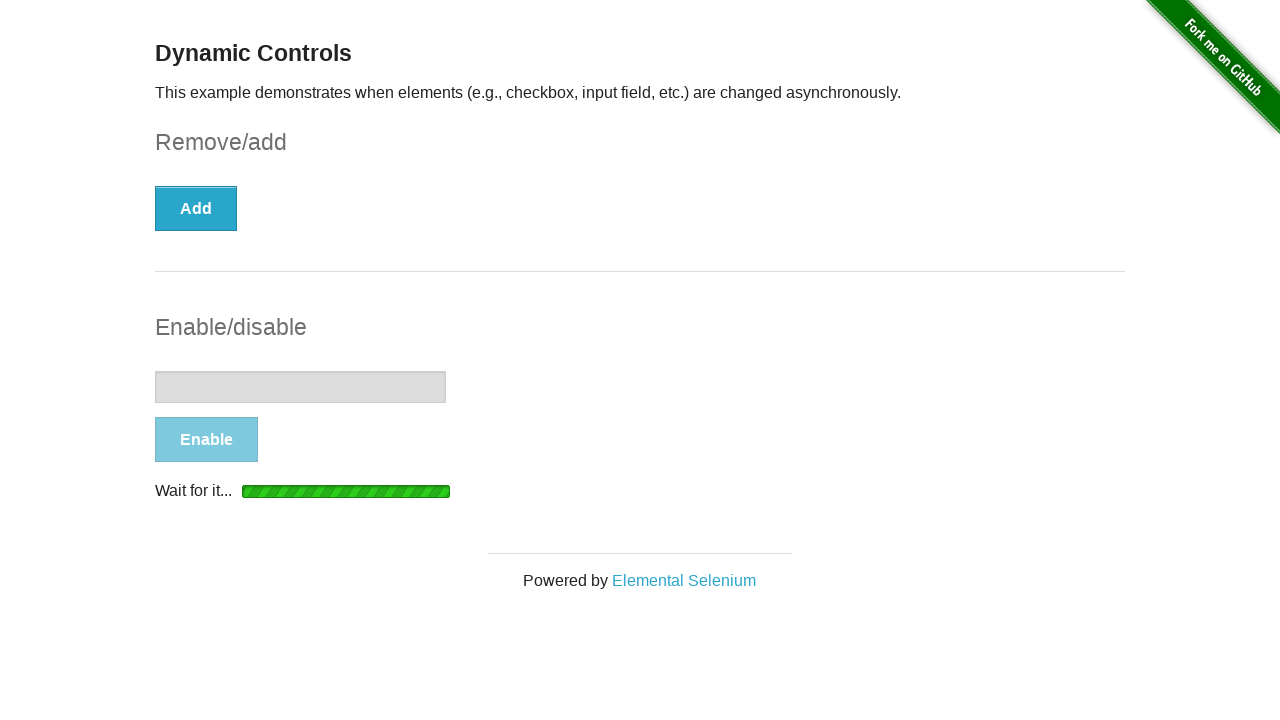

Filled text input with 'Test Input' on input[type="text"]
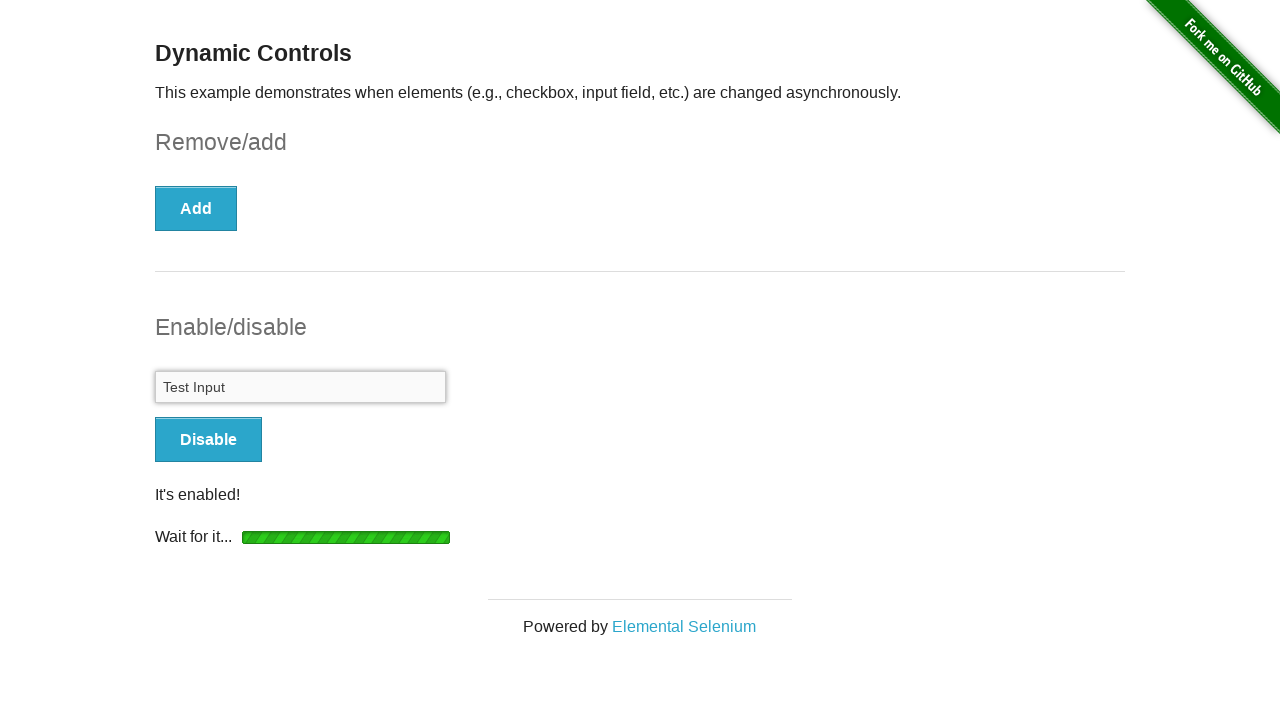

Navigated back to previous page
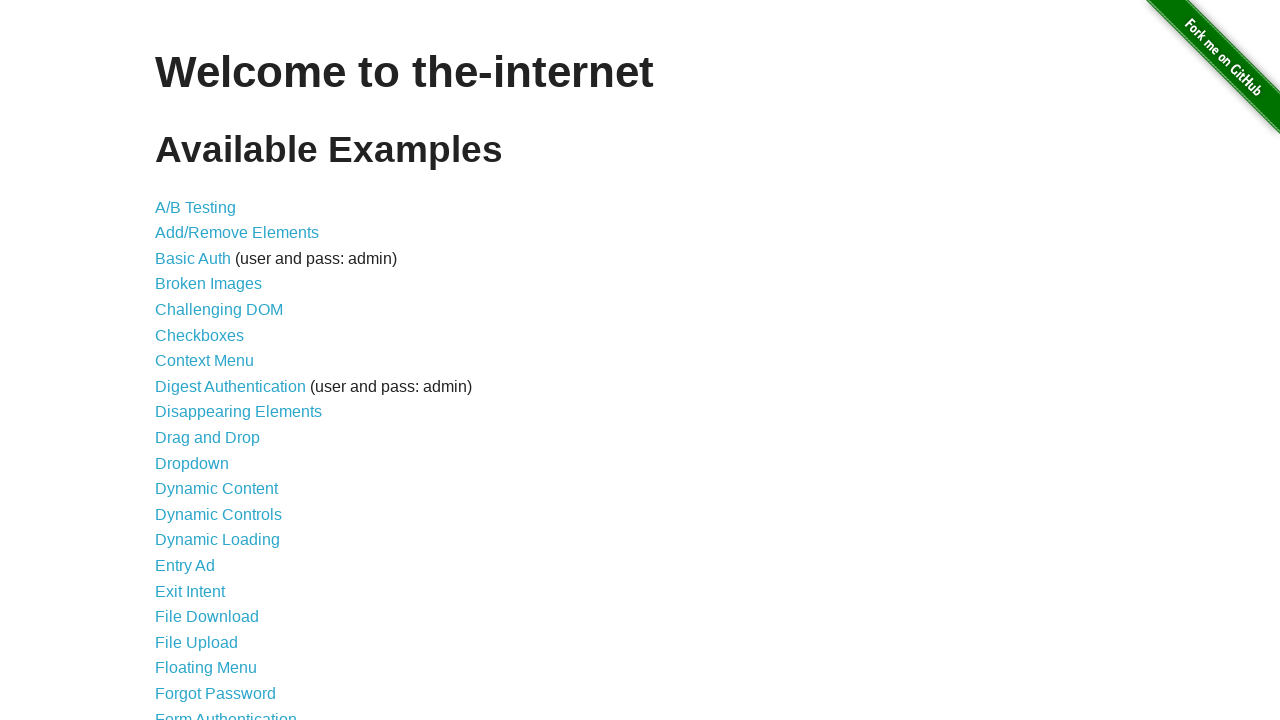

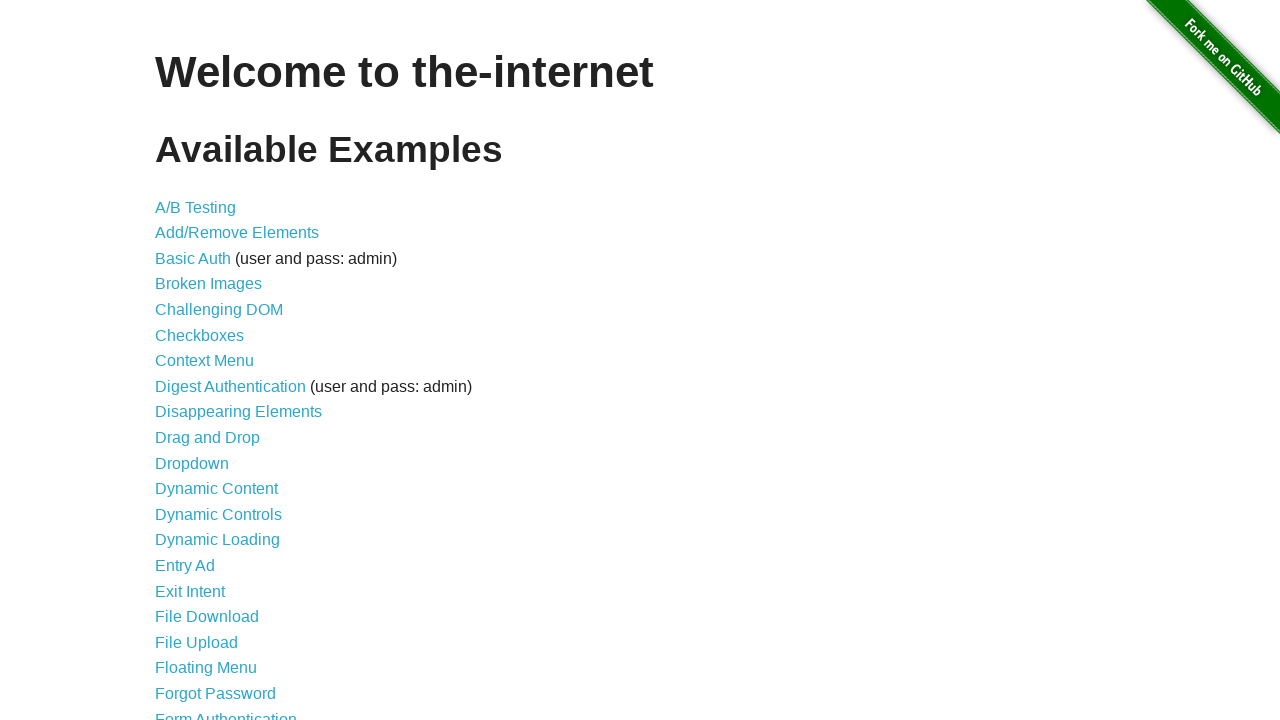